Navigates to a dynamic web table practice page and scrolls down the page by 850 pixels to view the content.

Starting URL: https://practice.expandtesting.com/dynamic-table

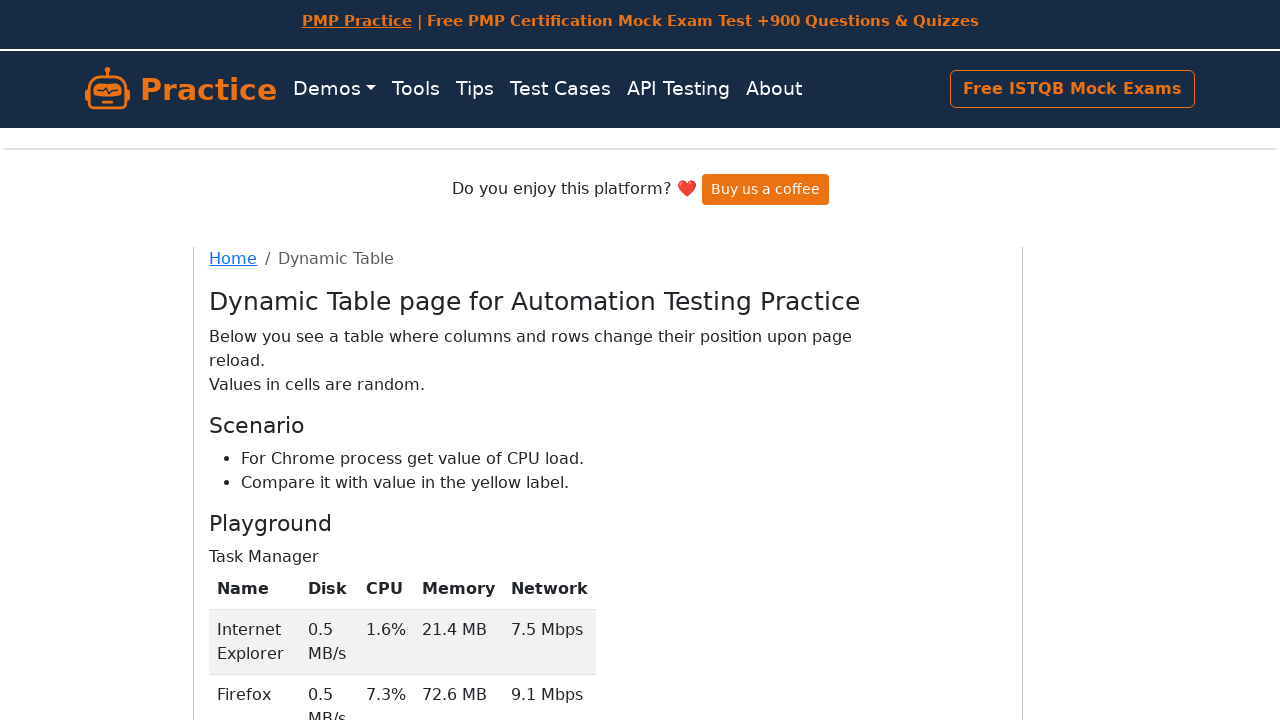

Navigated to dynamic table practice page
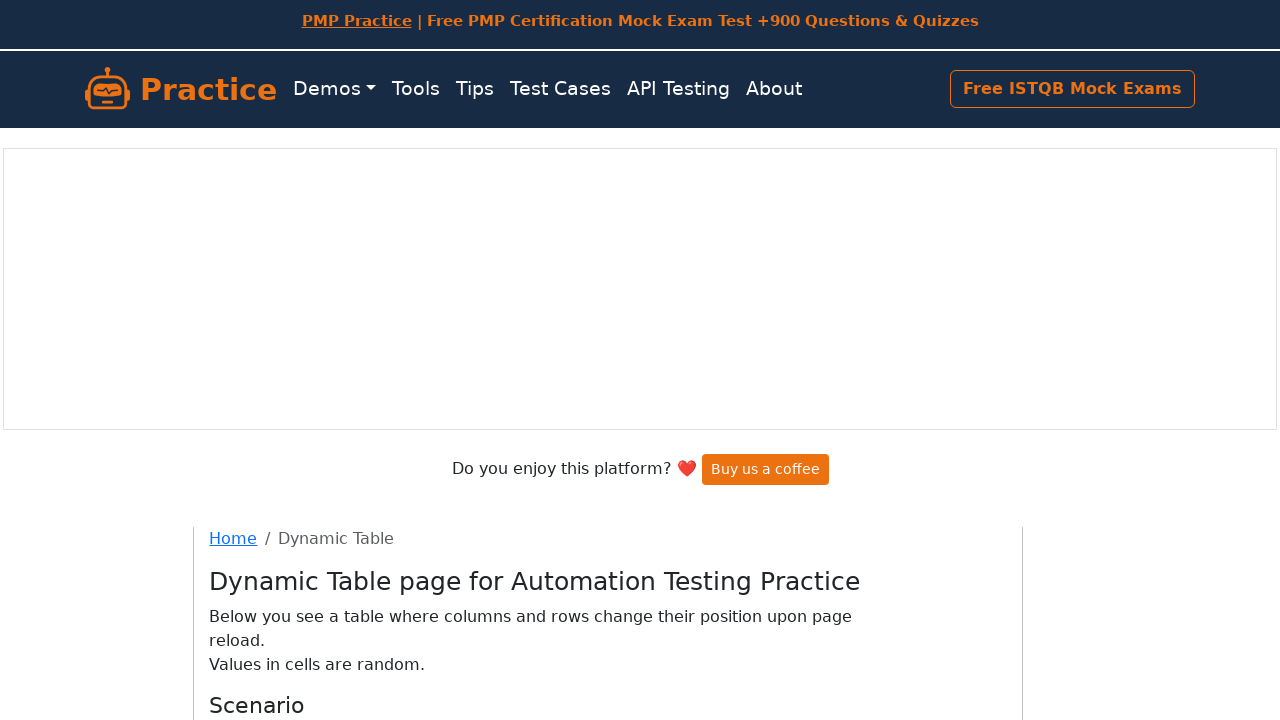

Scrolled down the page by 850 pixels
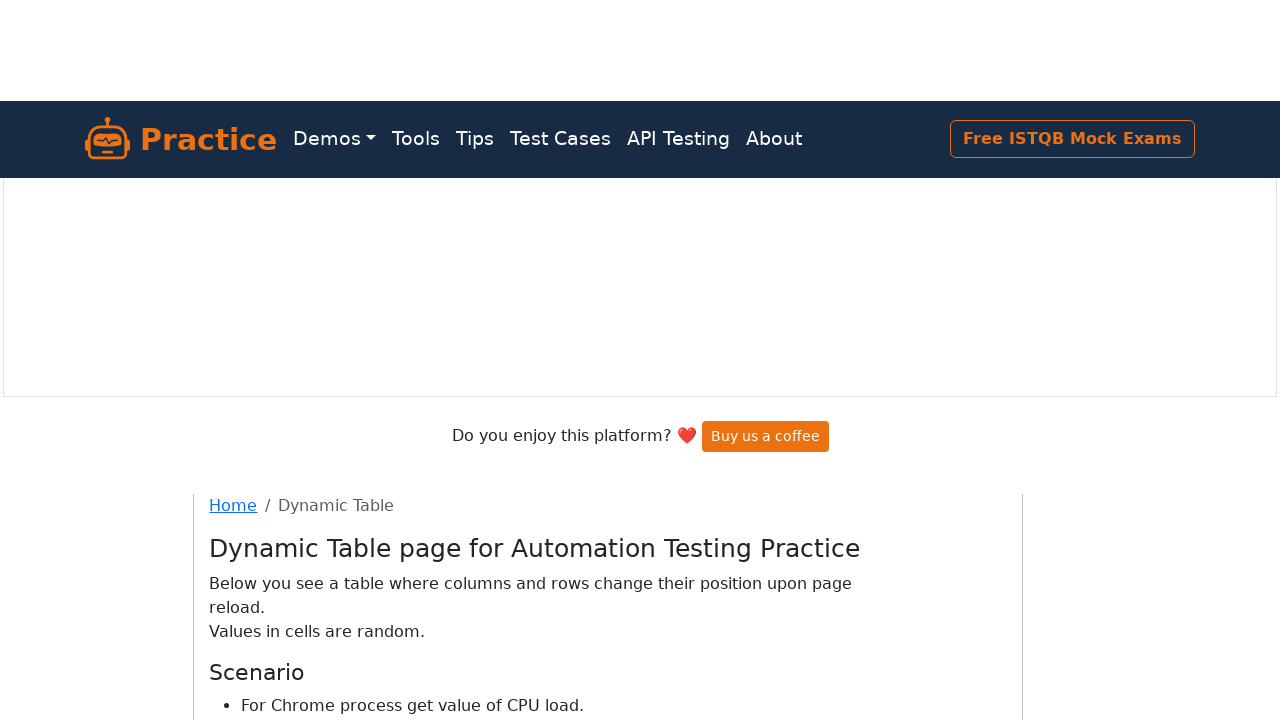

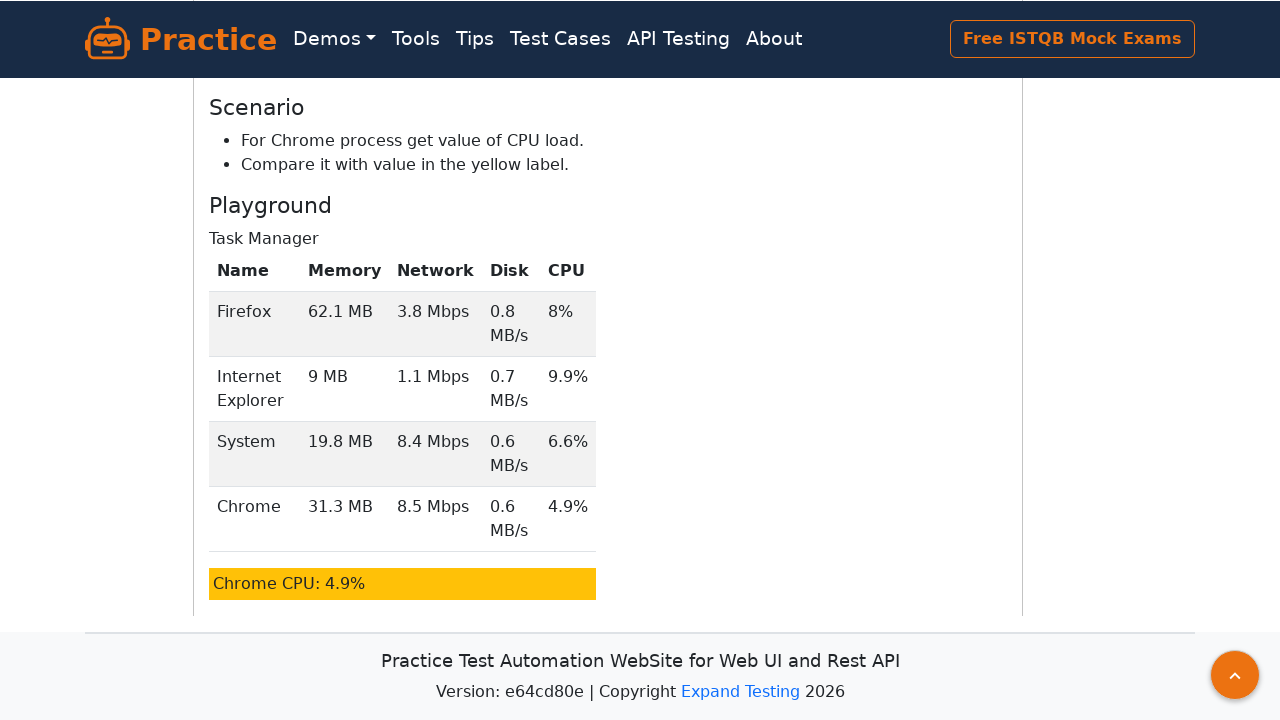